Tests scrolling to mouse hover element and clicking top navigation link

Starting URL: https://rahulshettyacademy.com/AutomationPractice/

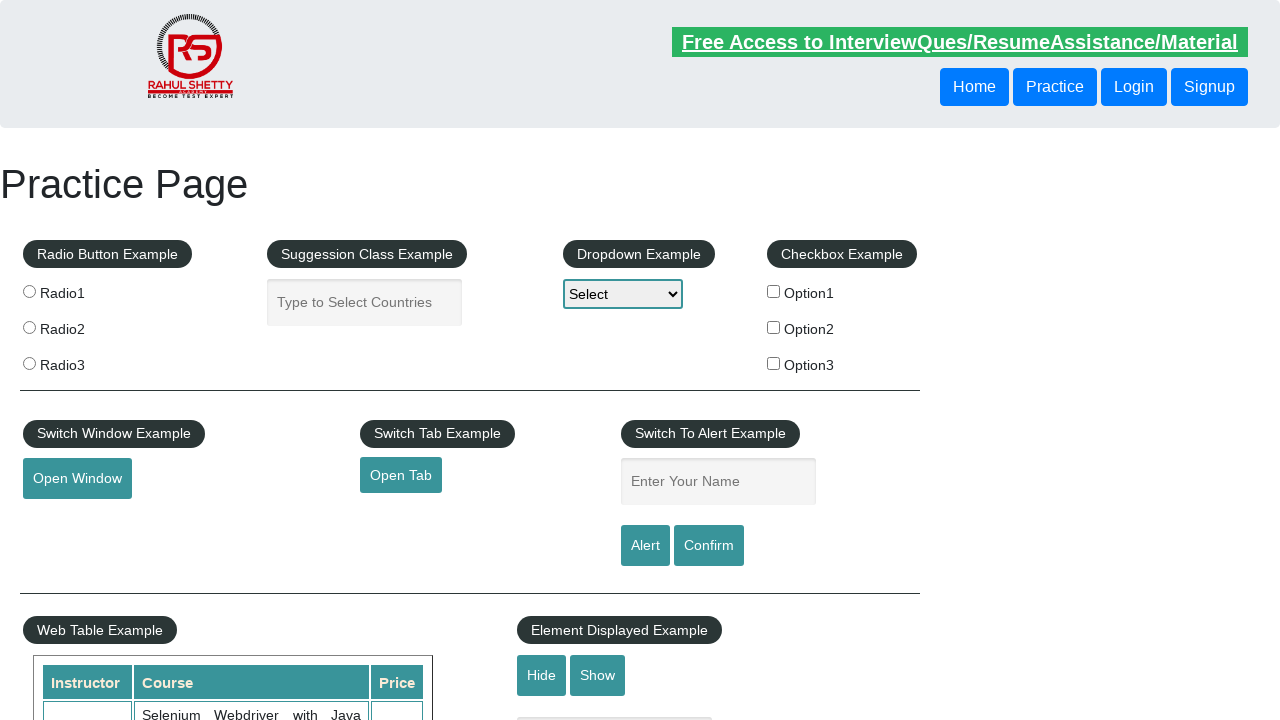

Scrolled to mouse hover element into view
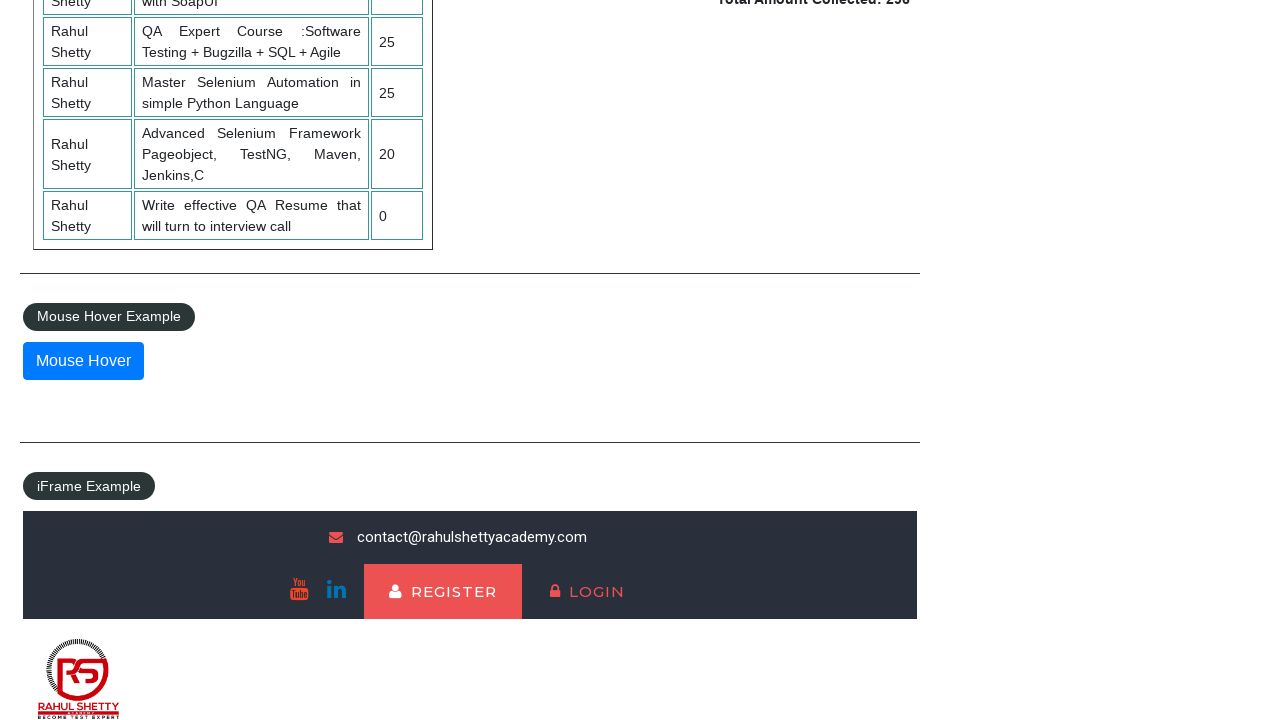

Hovered over the mouse hover element at (83, 361) on #mousehover
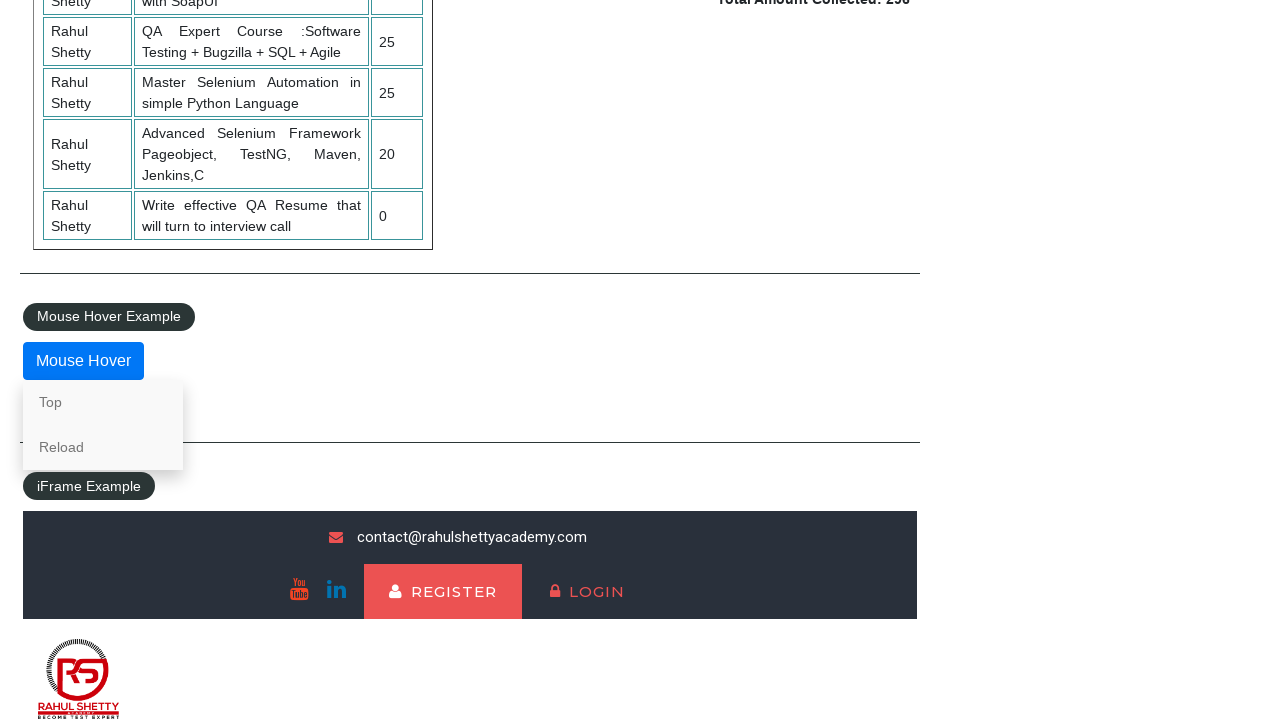

Clicked on Top navigation link at (103, 402) on xpath=//a[@href='#top']
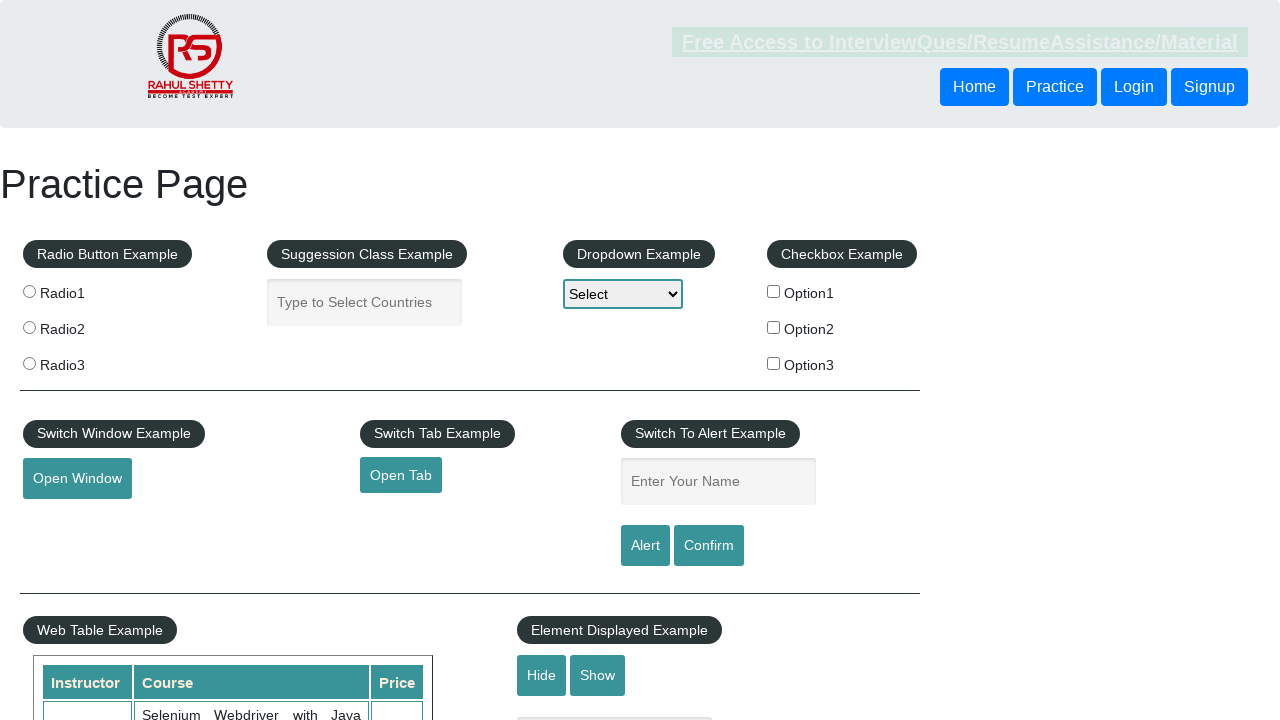

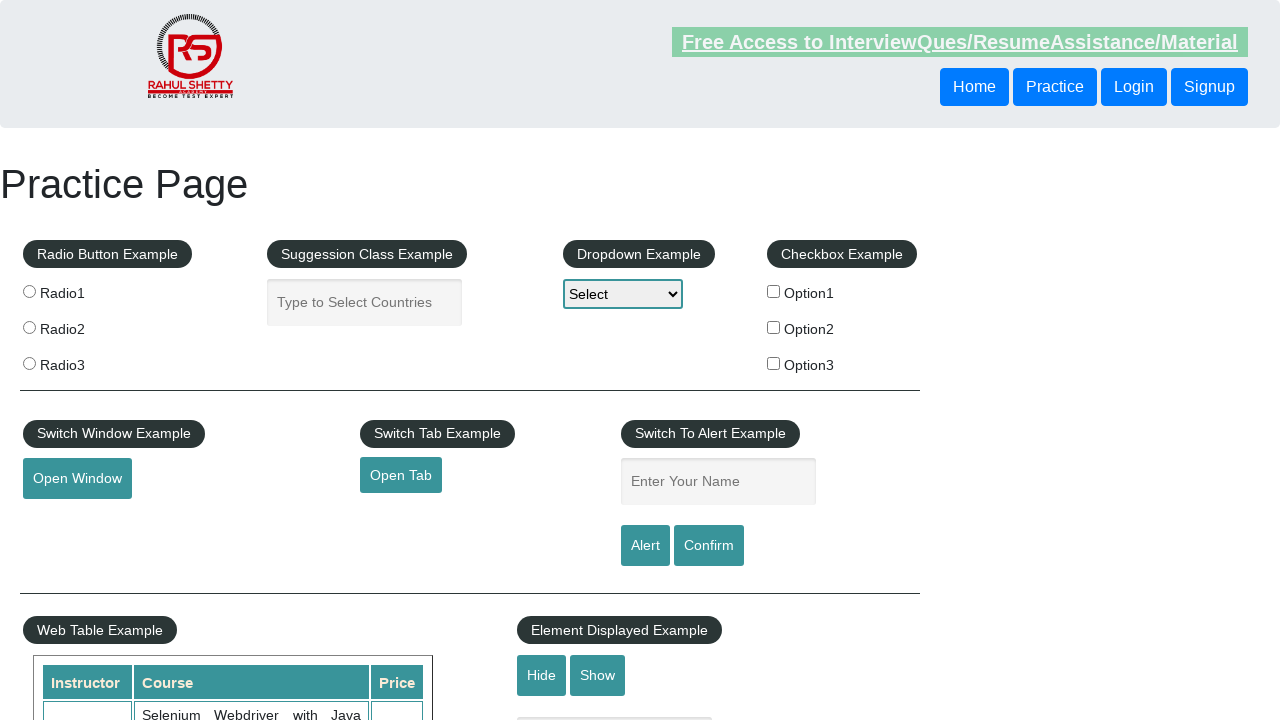